Tests JavaScript prompt alert functionality by clicking a button, entering text in the prompt, accepting it, and verifying the result is displayed on the page

Starting URL: https://www.w3schools.com/js/tryit.asp?filename=tryjs_prompt

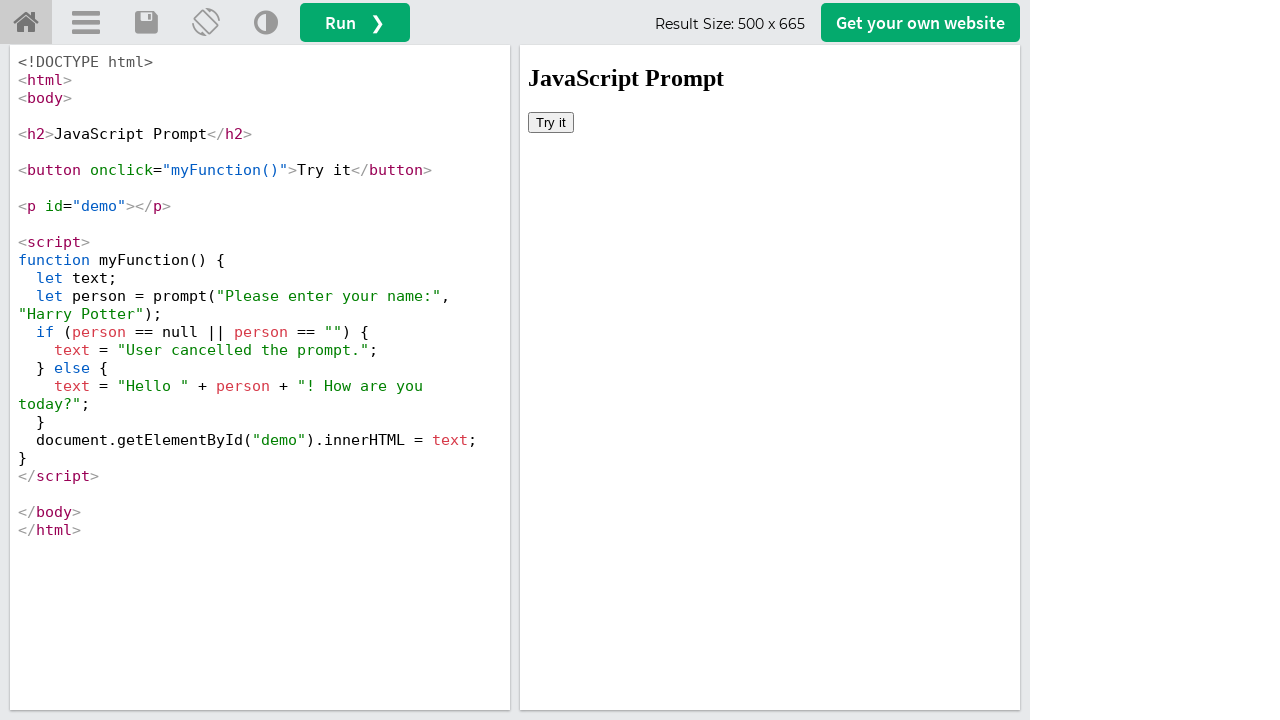

Located iframe containing the demo
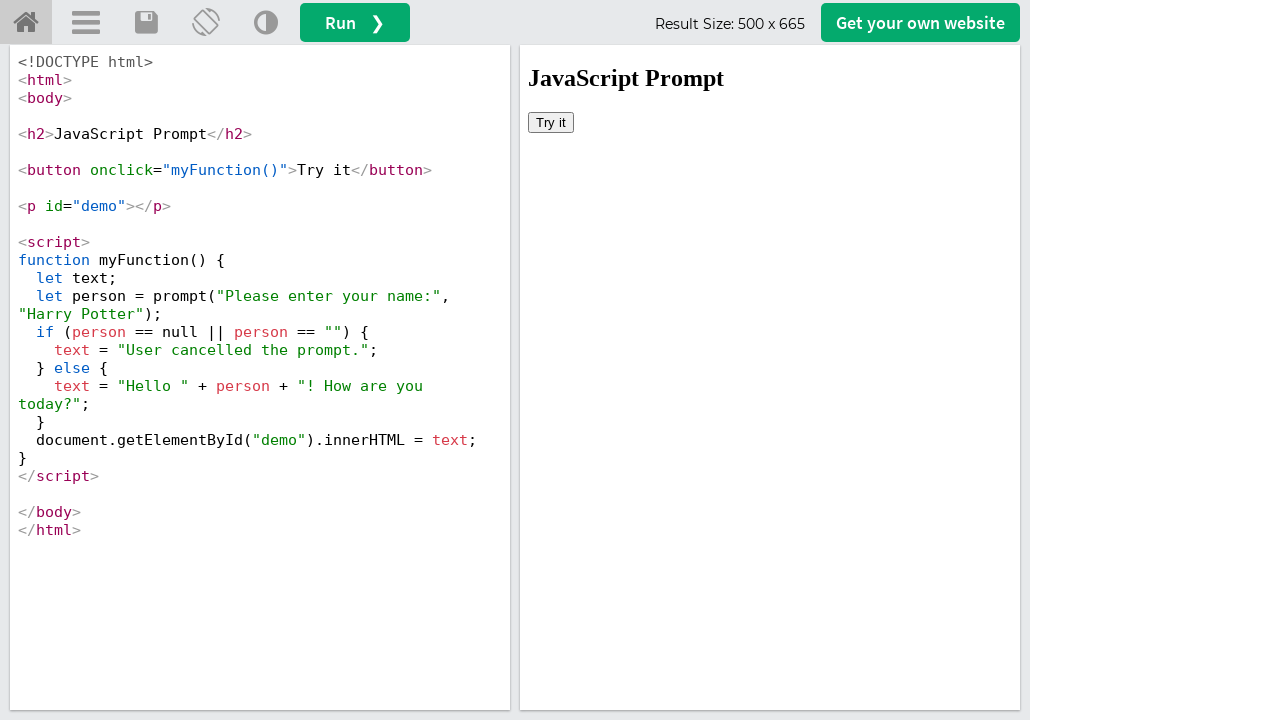

Clicked 'Try it' button to trigger JavaScript prompt at (551, 122) on #iframeResult >> internal:control=enter-frame >> xpath=//button[text()='Try it']
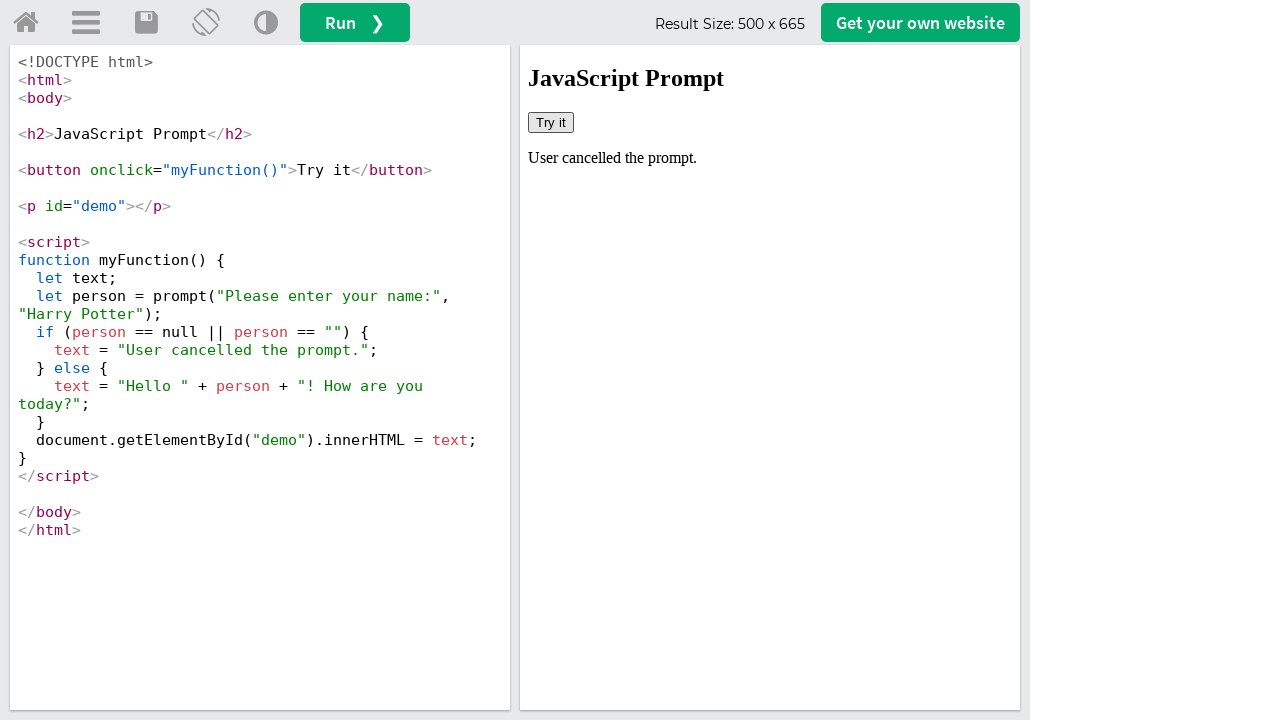

Set up dialog handler to accept prompt with 'TestUser123'
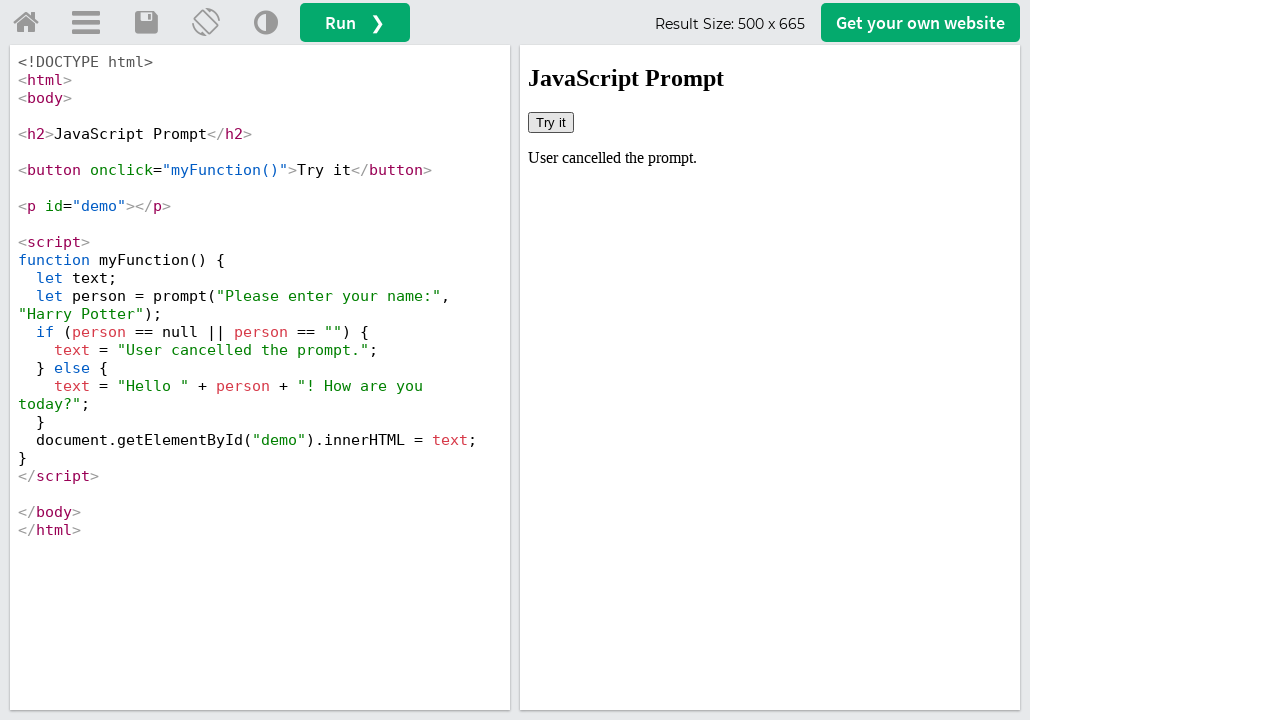

Clicked 'Try it' button again to trigger prompt dialog at (551, 122) on #iframeResult >> internal:control=enter-frame >> xpath=//button[text()='Try it']
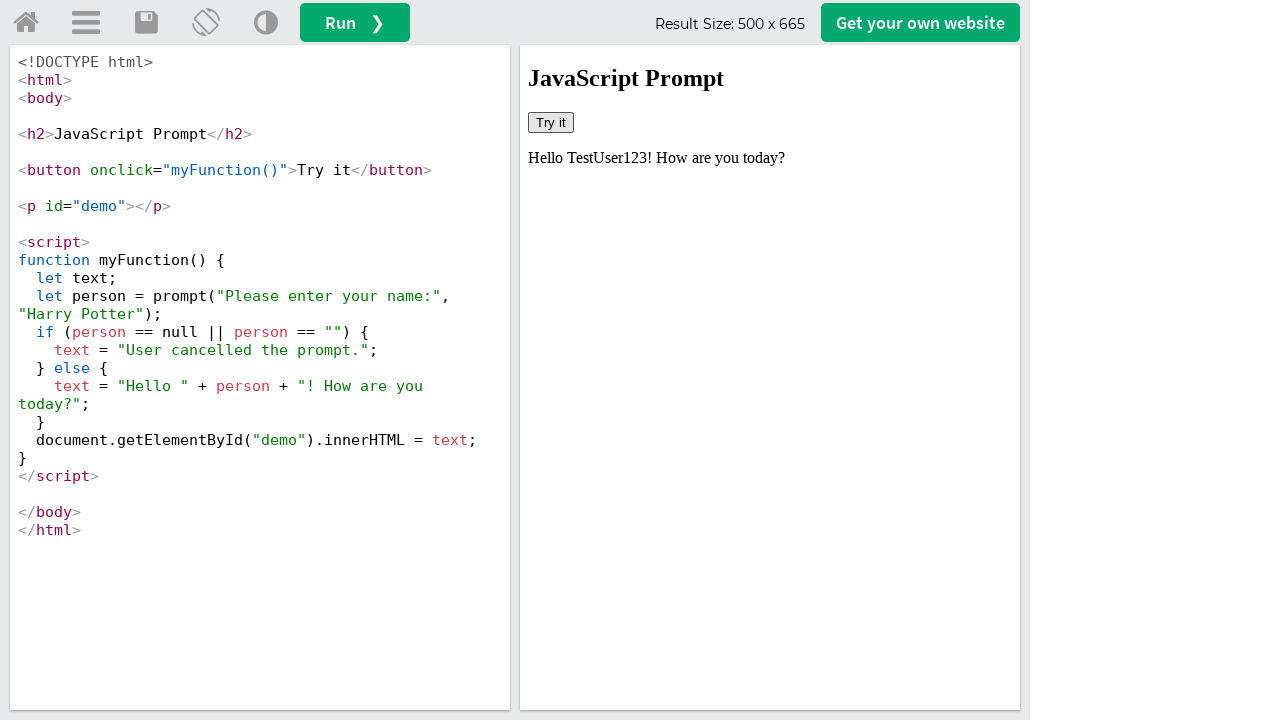

Retrieved demo text content to verify user input
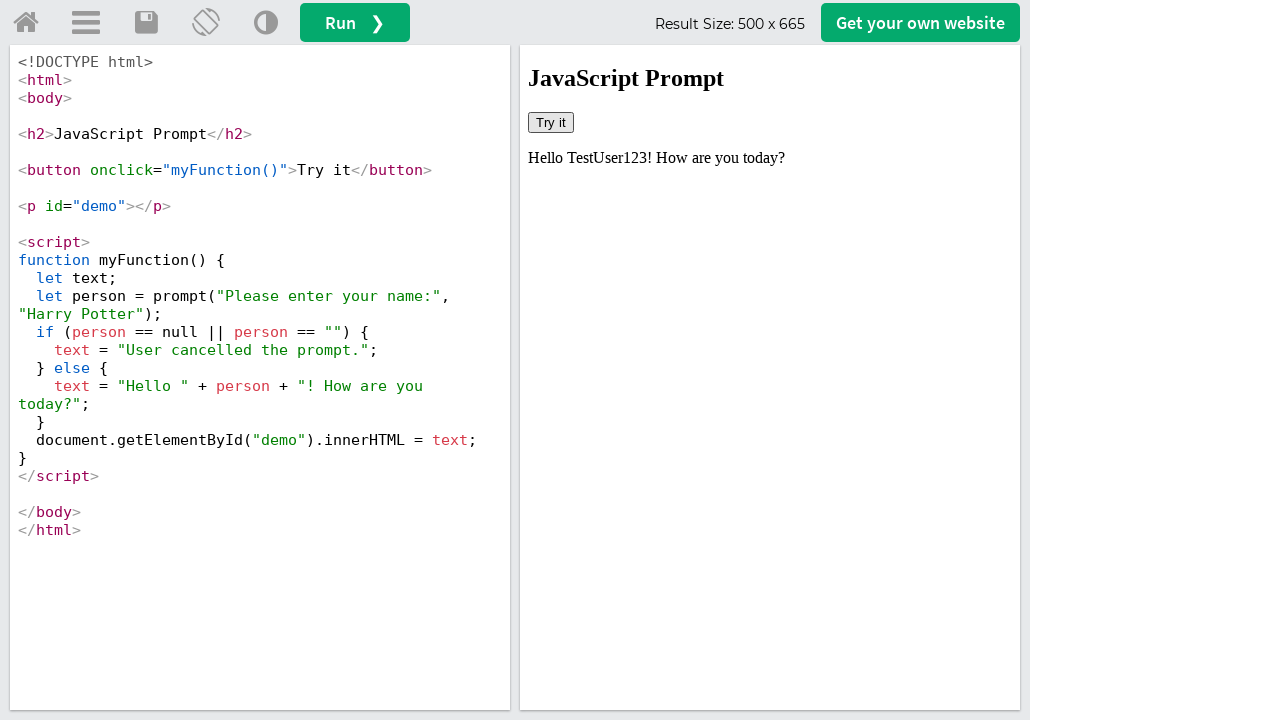

Verified that 'TestUser123' appears in the demo element
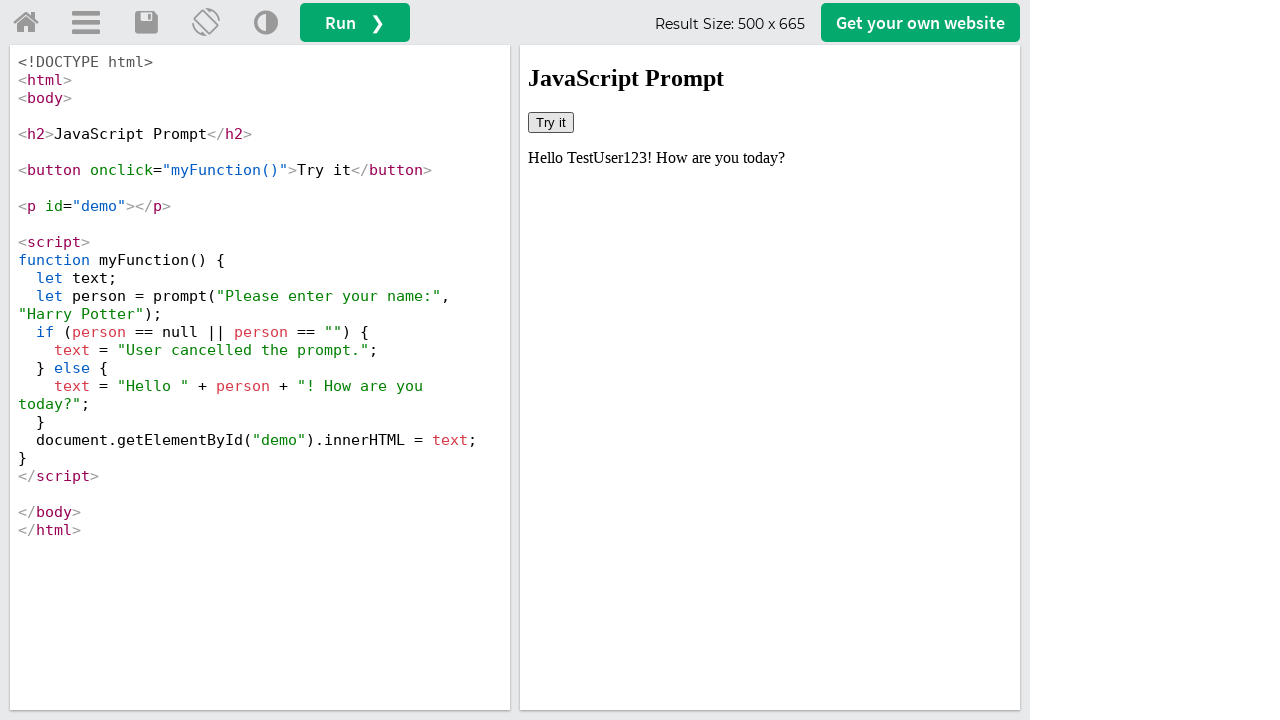

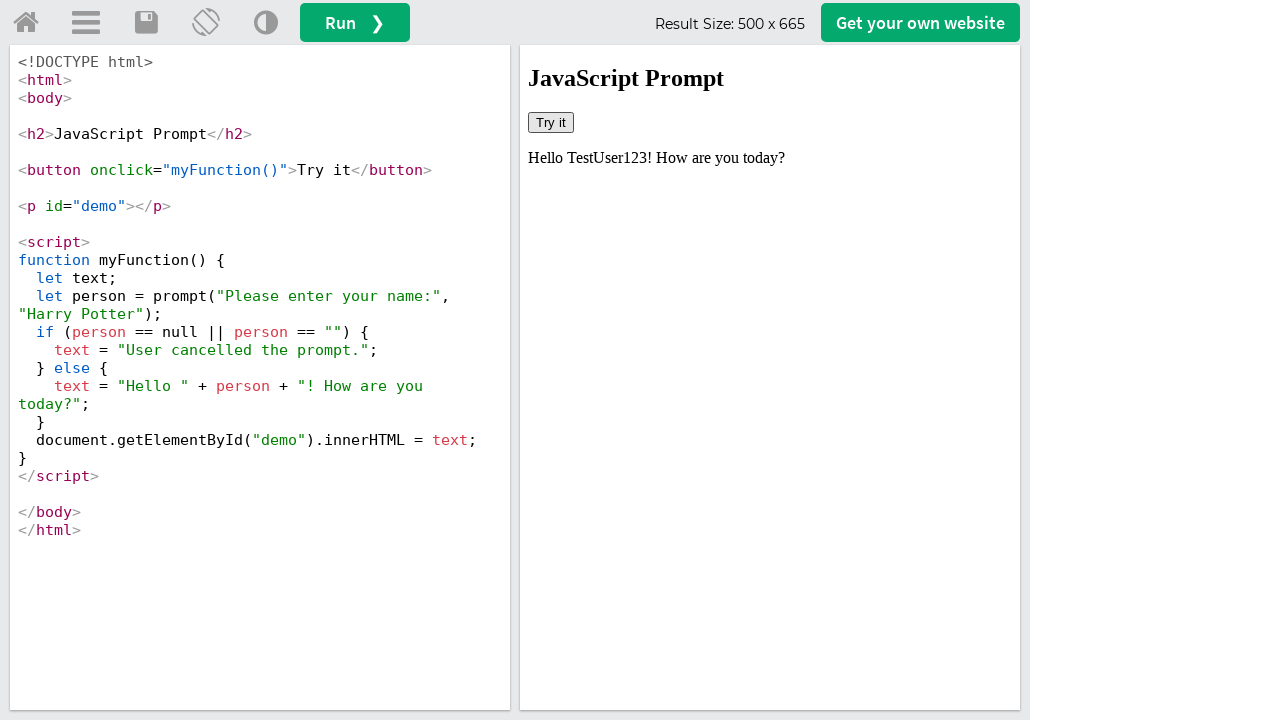